Tests that sponsored ads display correctly by setting user state in localStorage and reloading the page to check for sponsored content.

Starting URL: https://4debcbc8.weed365-pwa.pages.dev

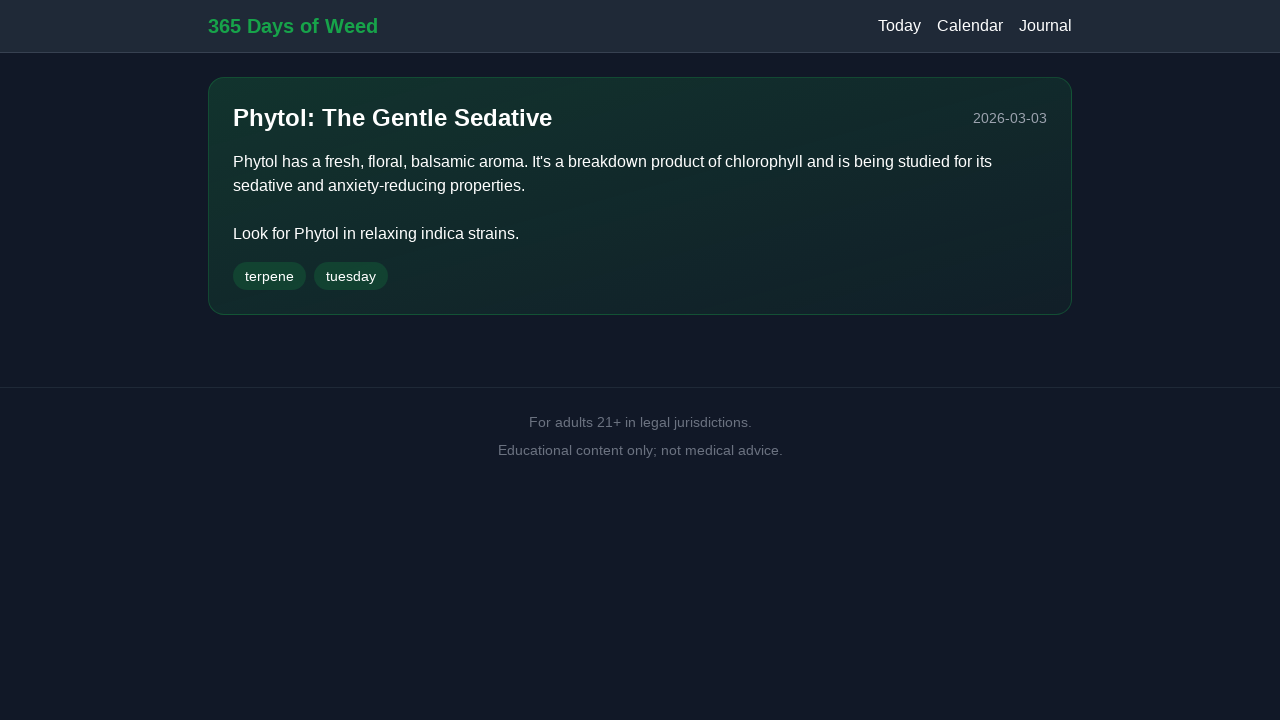

Set user state to 'CA' in localStorage
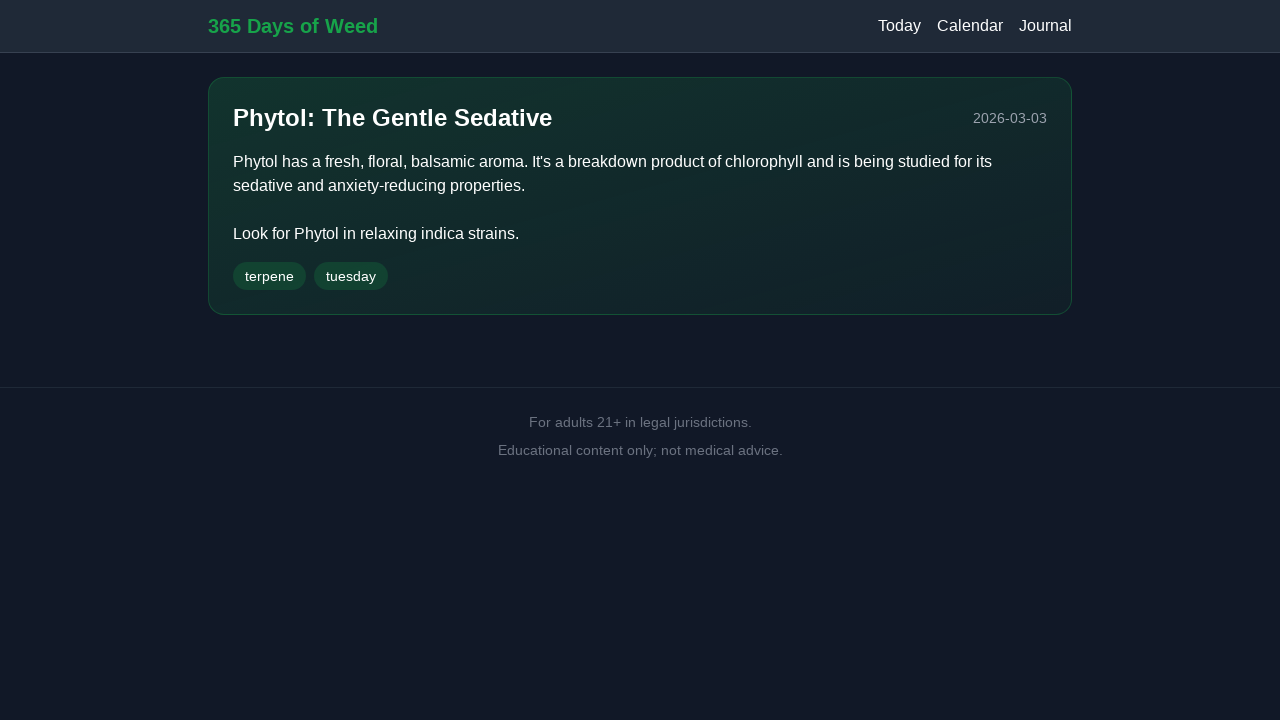

Reloaded page to fetch ads with user state
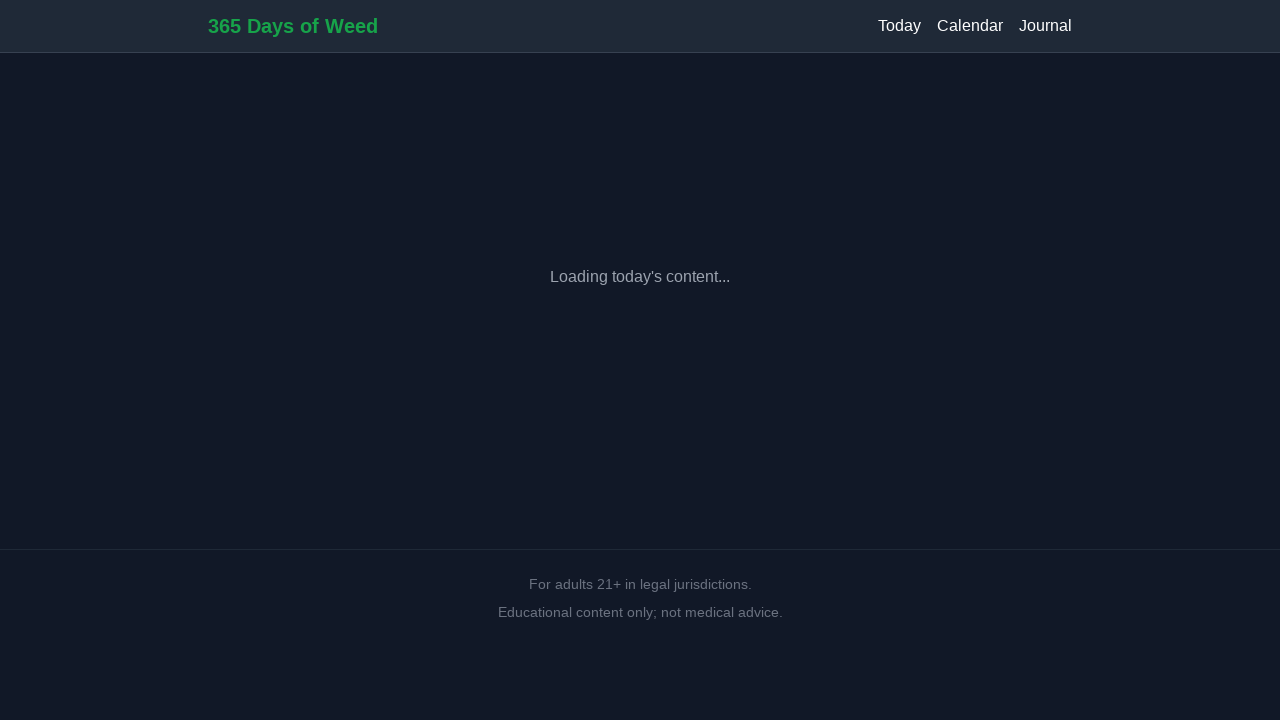

Waited for page to reach networkidle load state
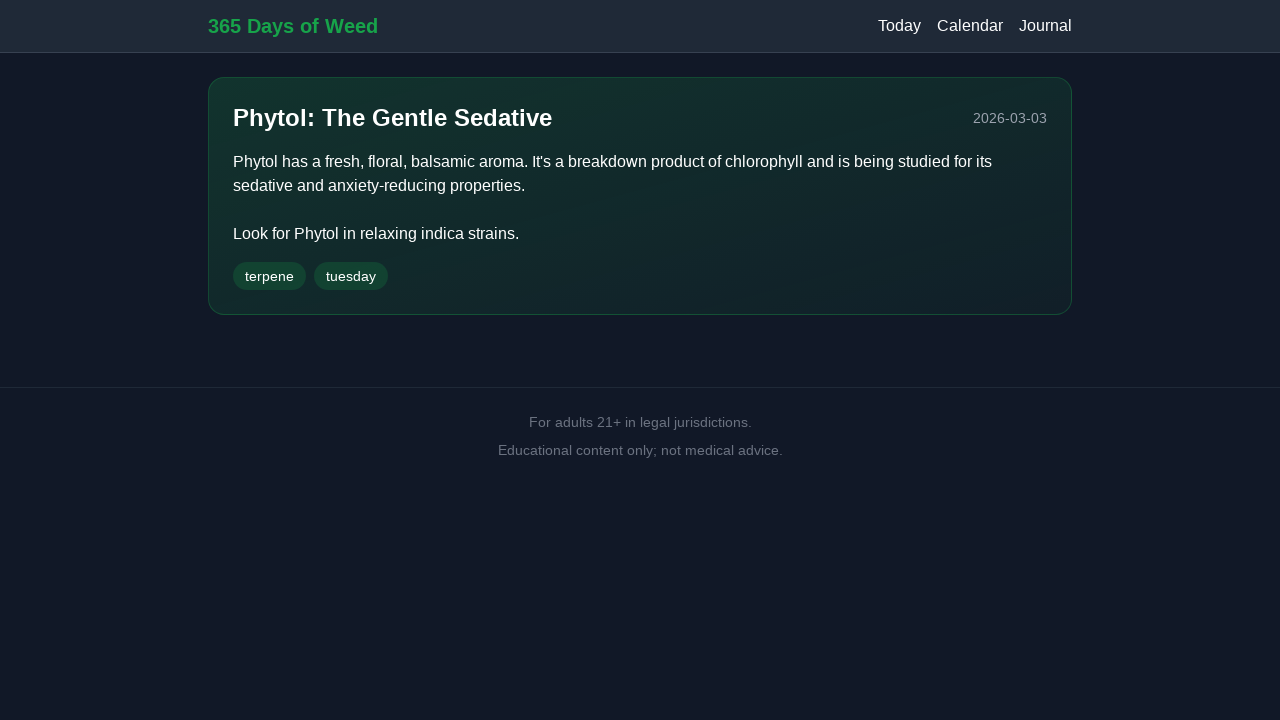

Counted sponsored sections - found 0
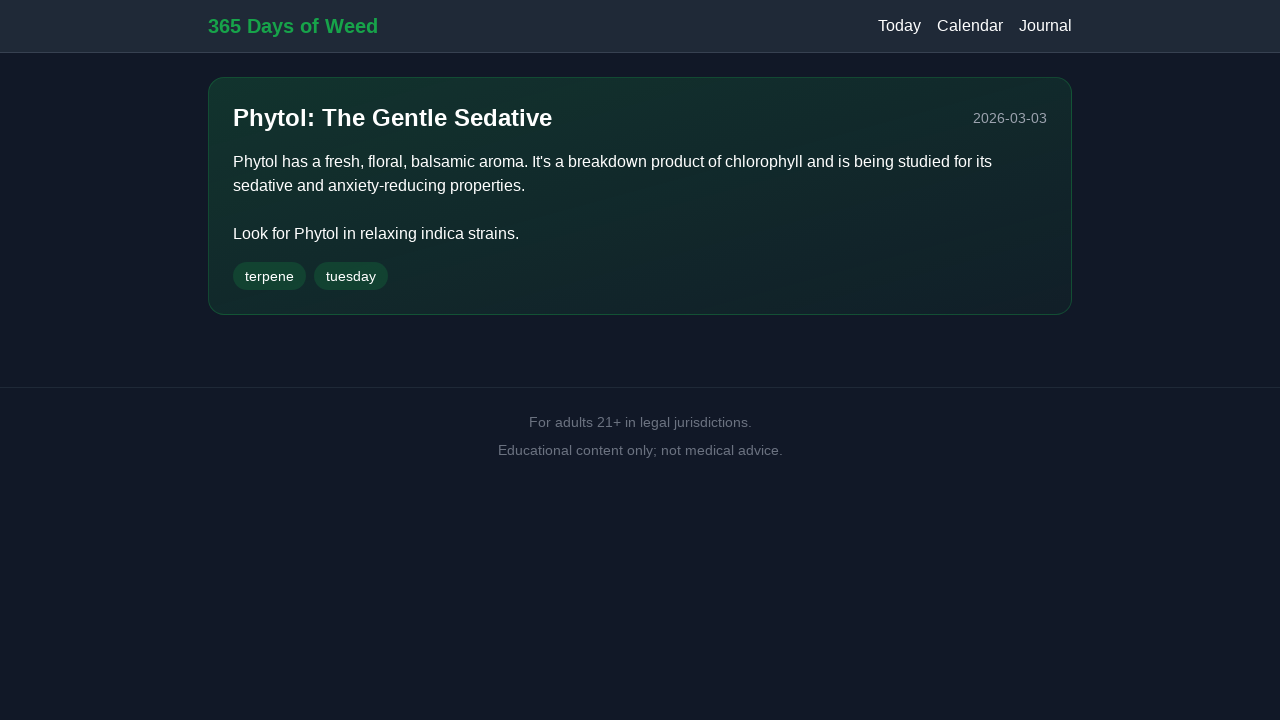

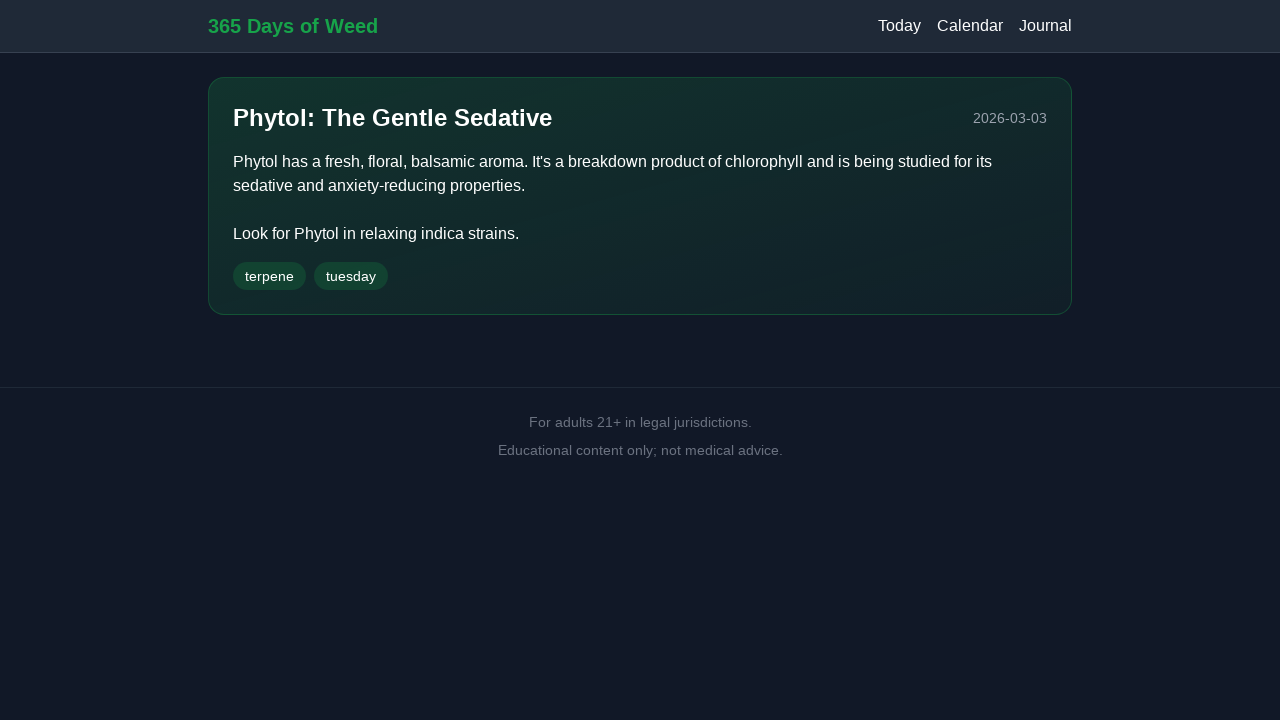